Tests filling an input field within a nested iframe by navigating through parent frame to child frame

Starting URL: https://letcode.in/frame

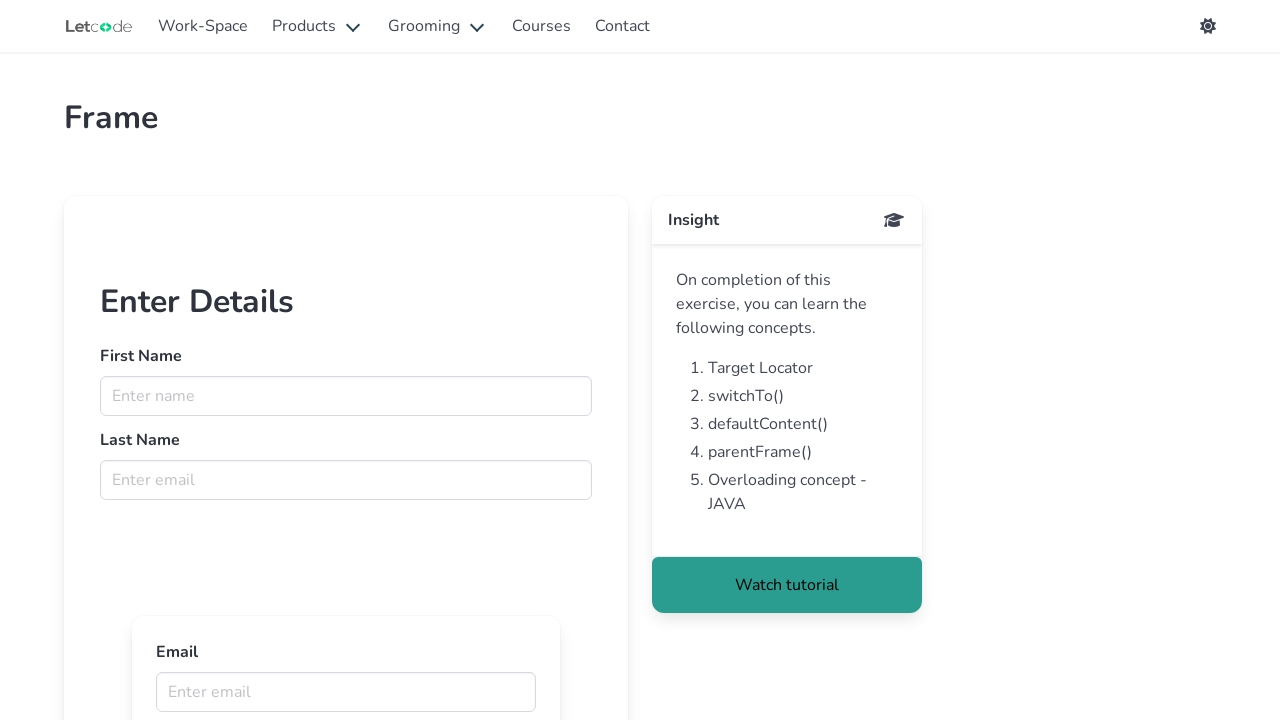

Located the first frame with name 'firstFr'
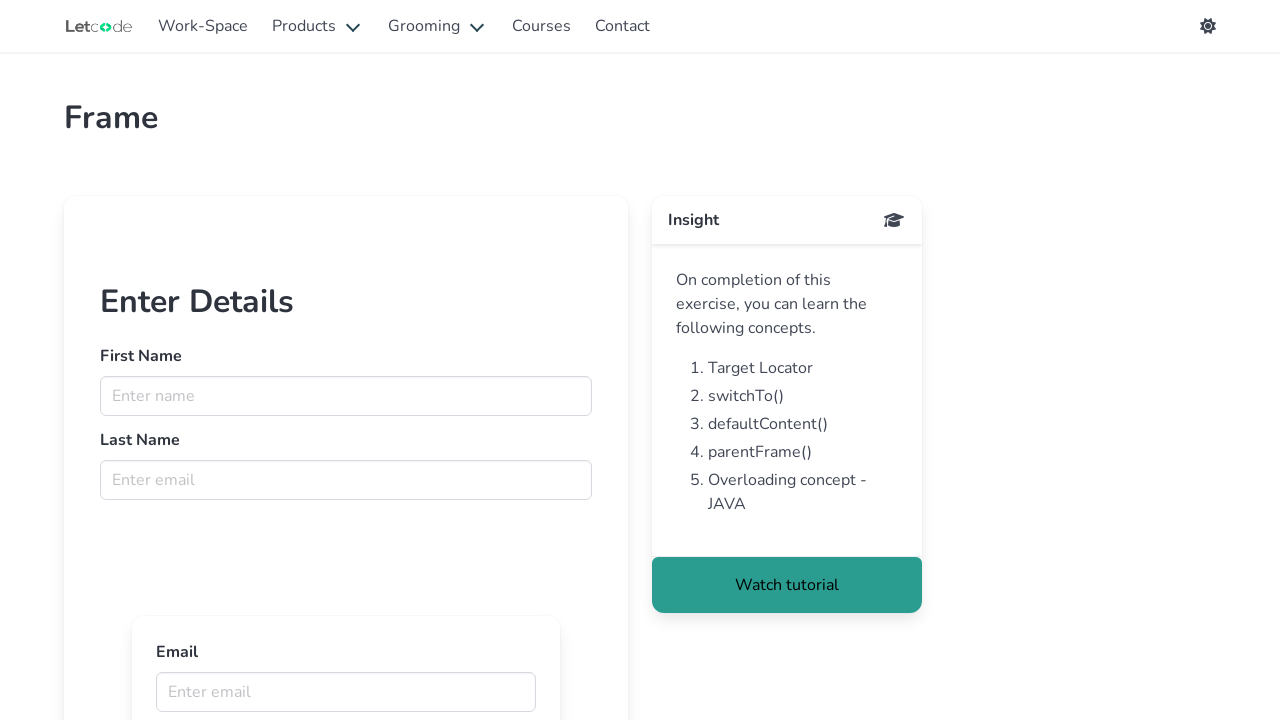

Located the nested child frame within the parent frame
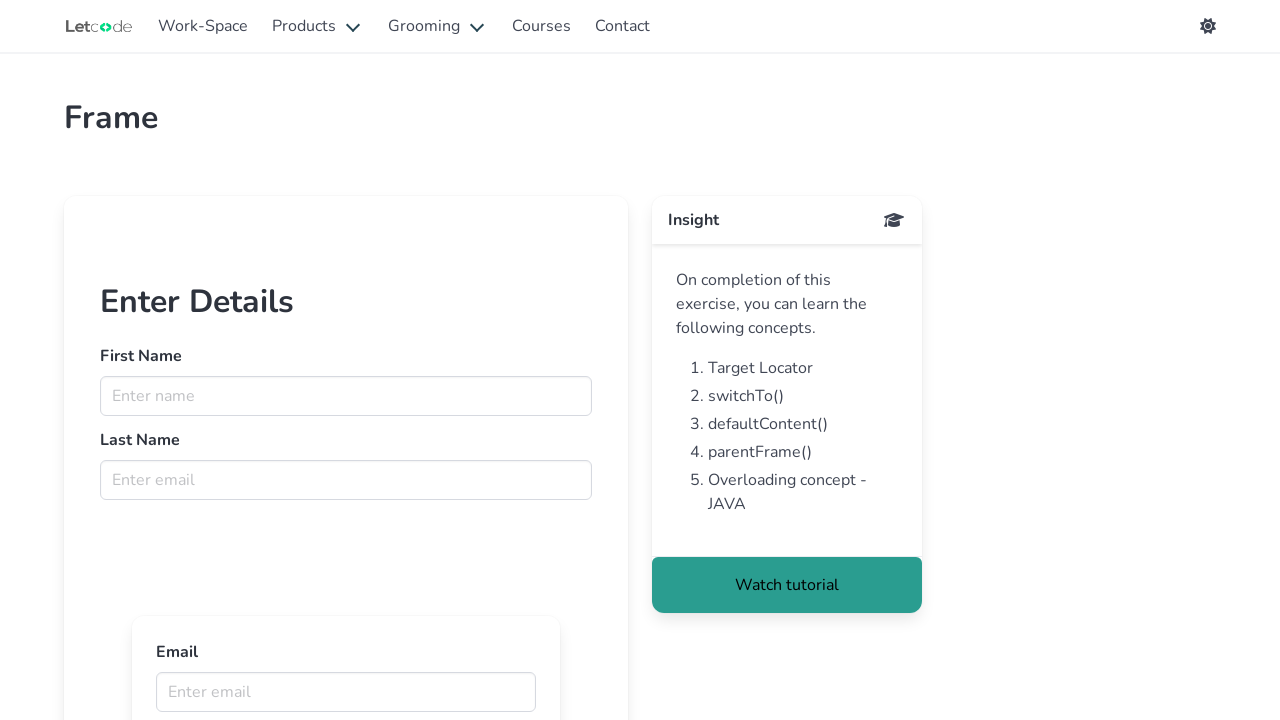

Filled email field in nested frame with 'automation.tester@example.com' on input[name="email"]
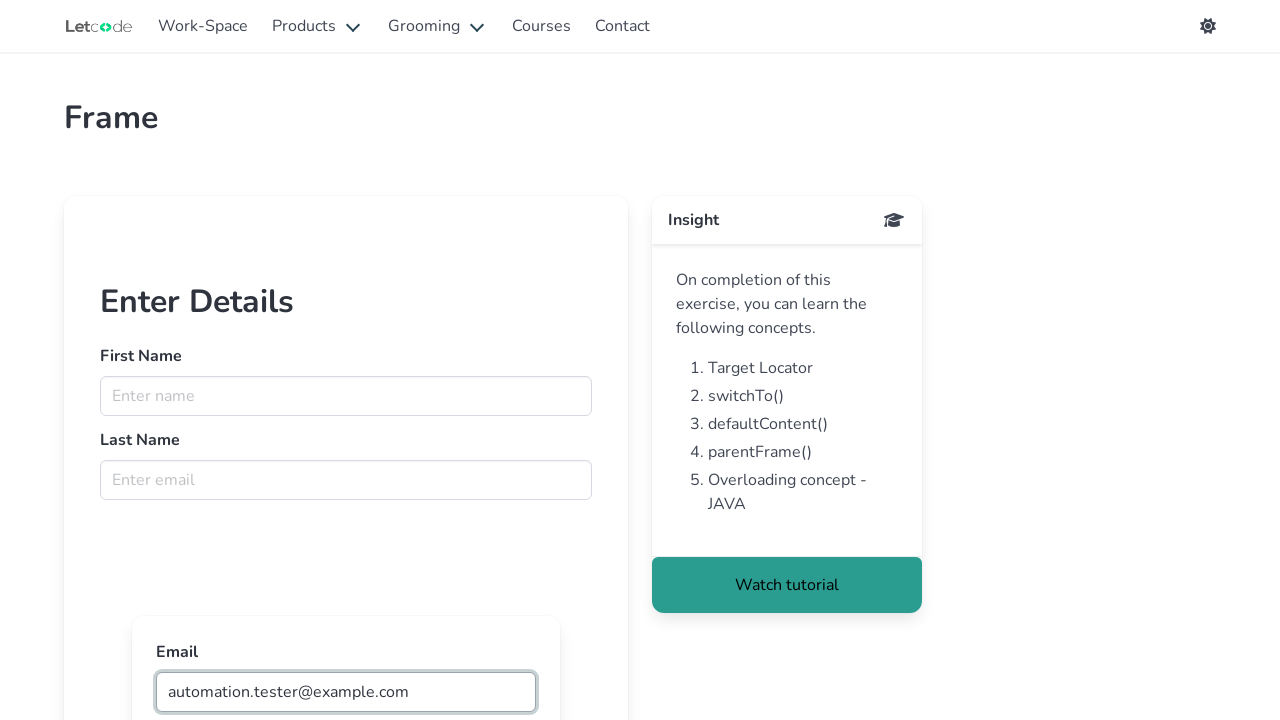

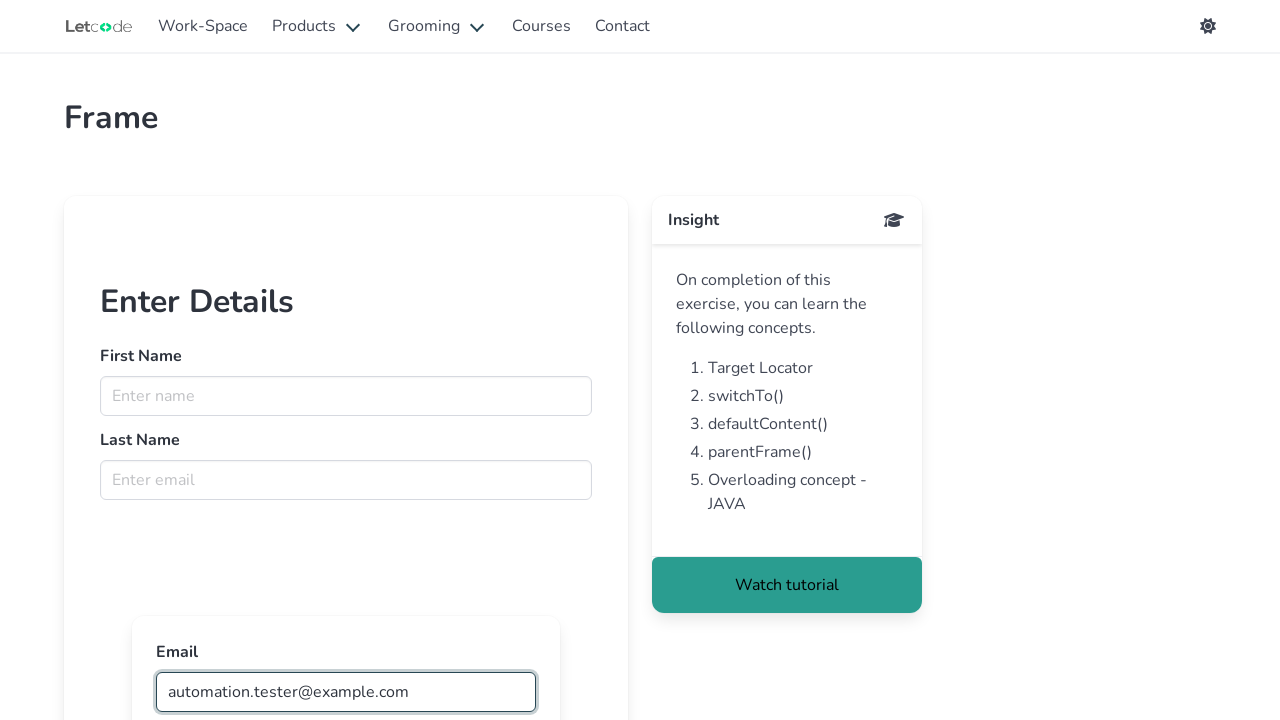